Tests filling out a practice form on demoqa.com including personal details, date of birth selection, subjects, hobbies, address, and state/city dropdowns, then submits the form and closes the confirmation modal.

Starting URL: https://demoqa.com/automation-practice-form

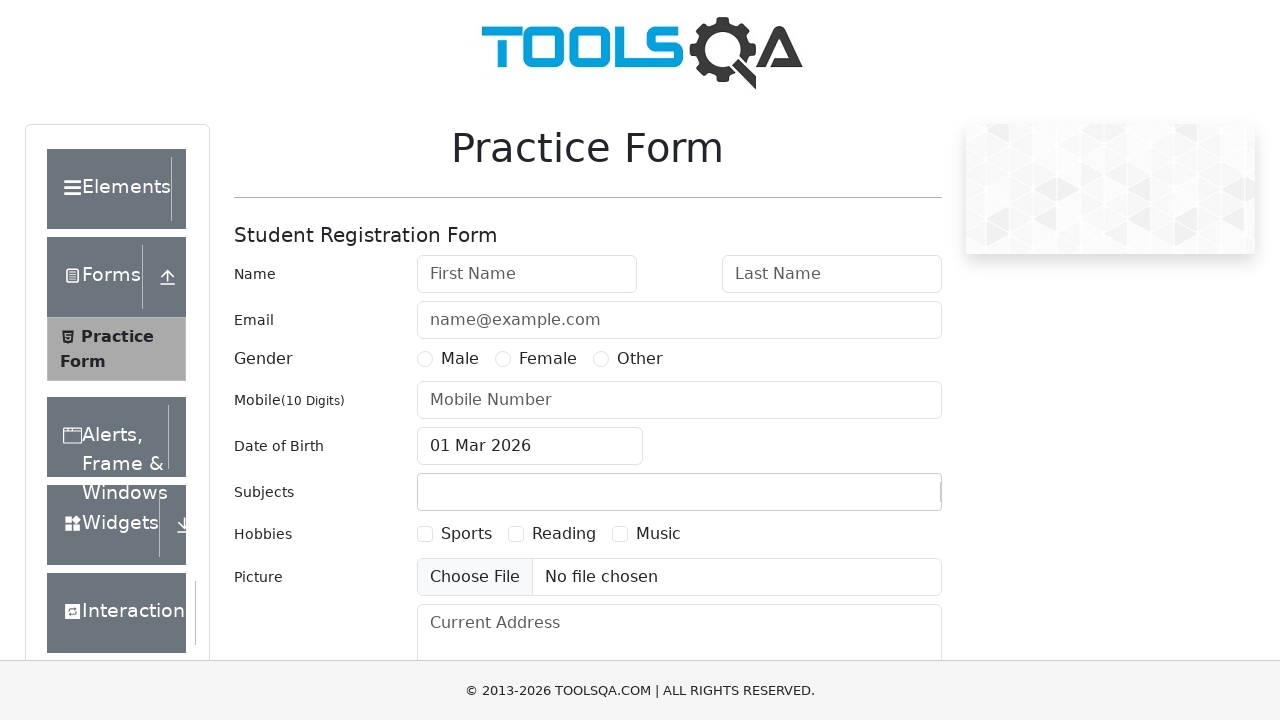

Filled first name field with 'John' on #firstName
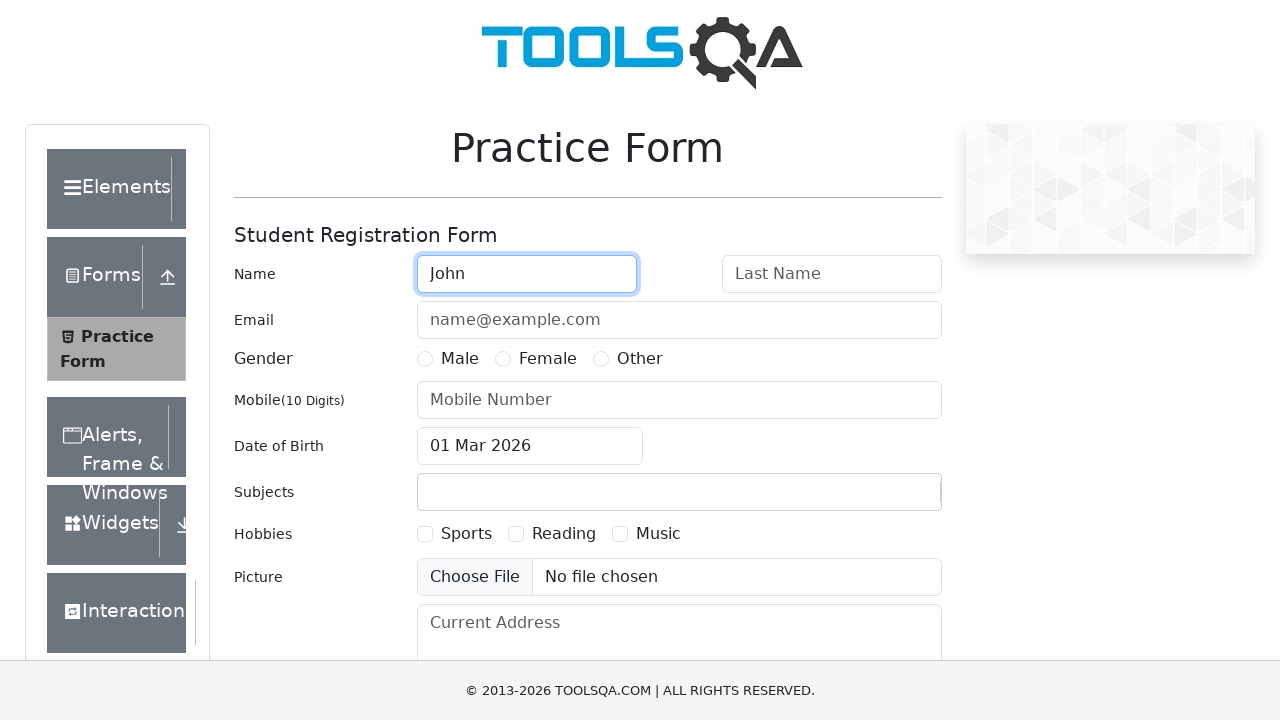

Filled last name field with 'Doe' on #lastName
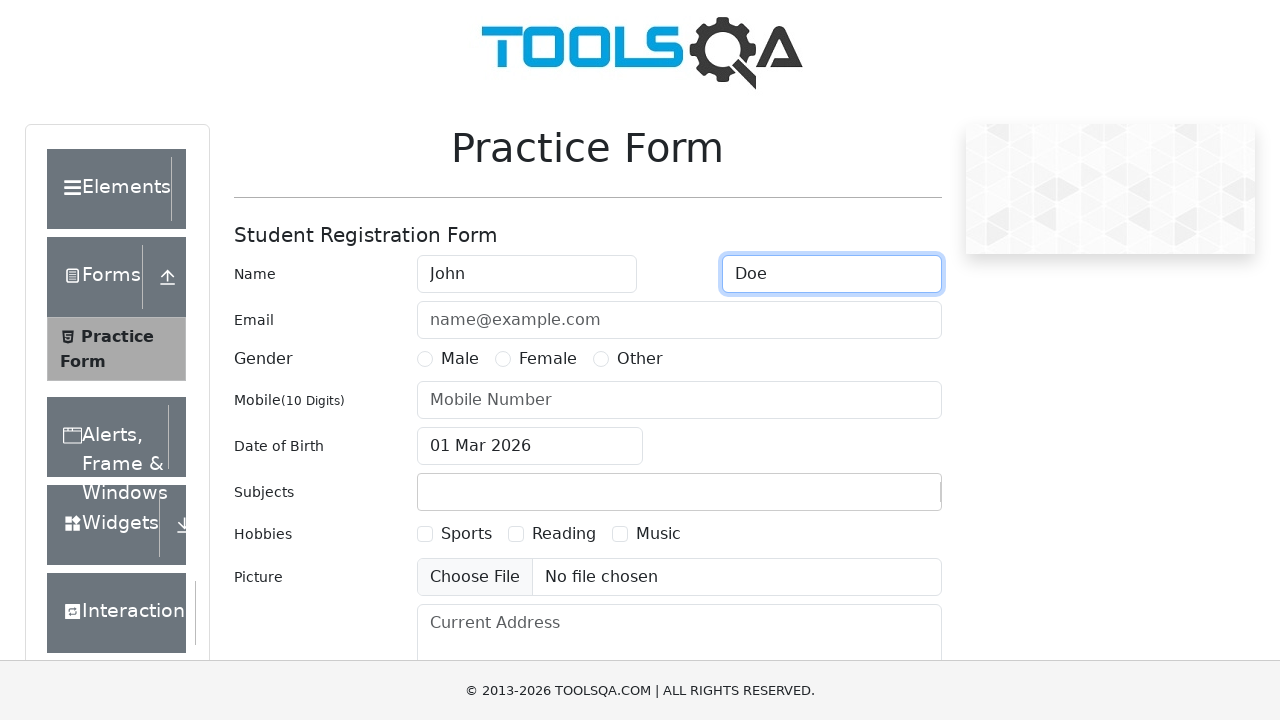

Filled email field with 'john.doe@example.com' on #userEmail
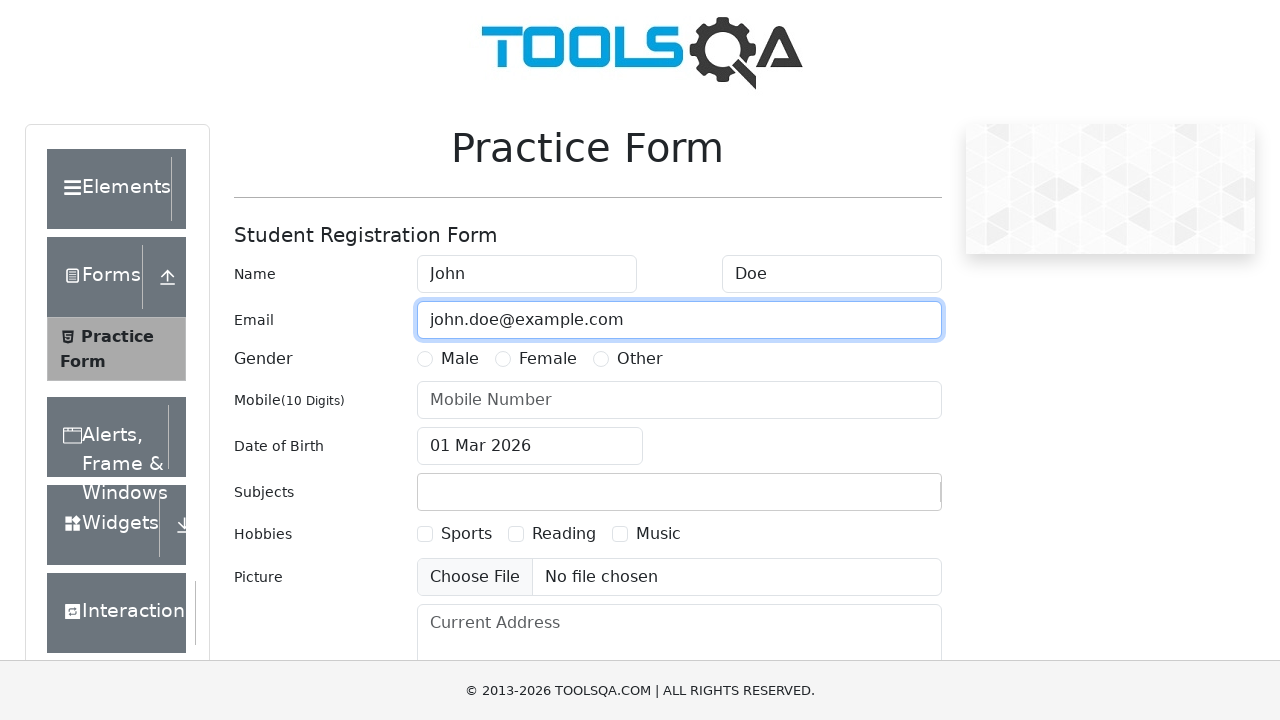

Selected Male gender option at (460, 359) on label[for="gender-radio-1"]
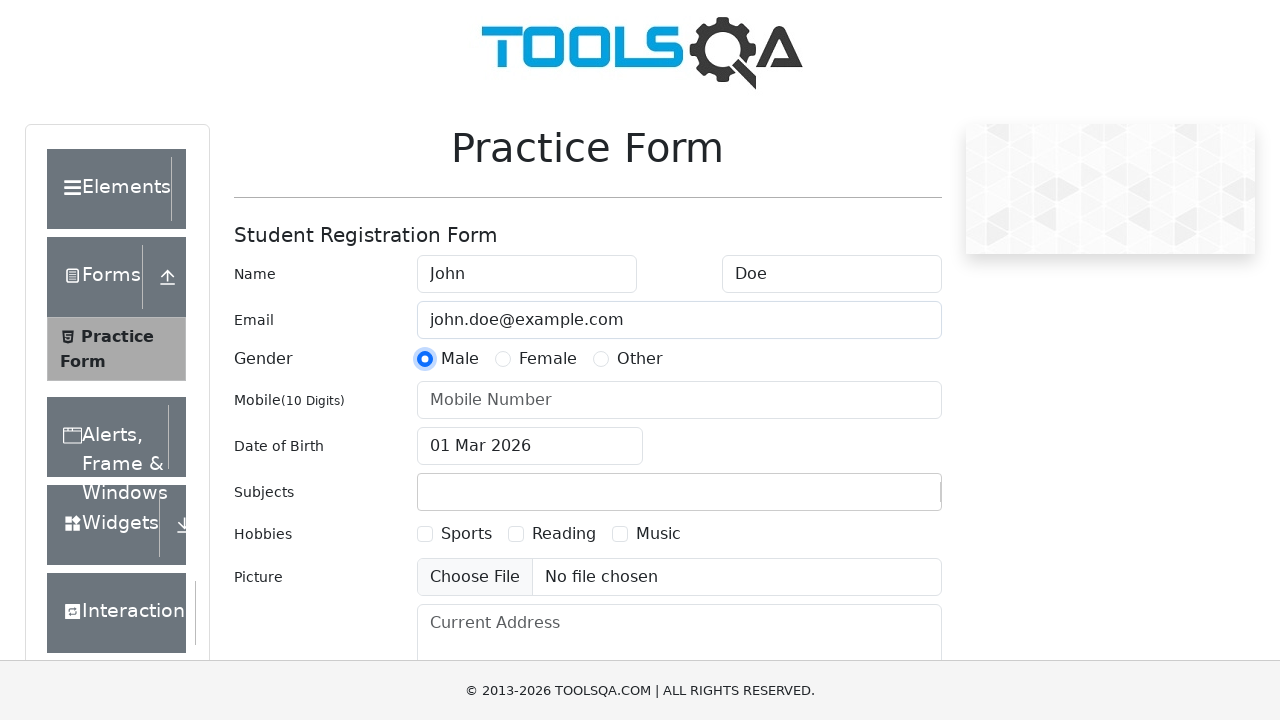

Filled phone number field with '1234567890' on #userNumber
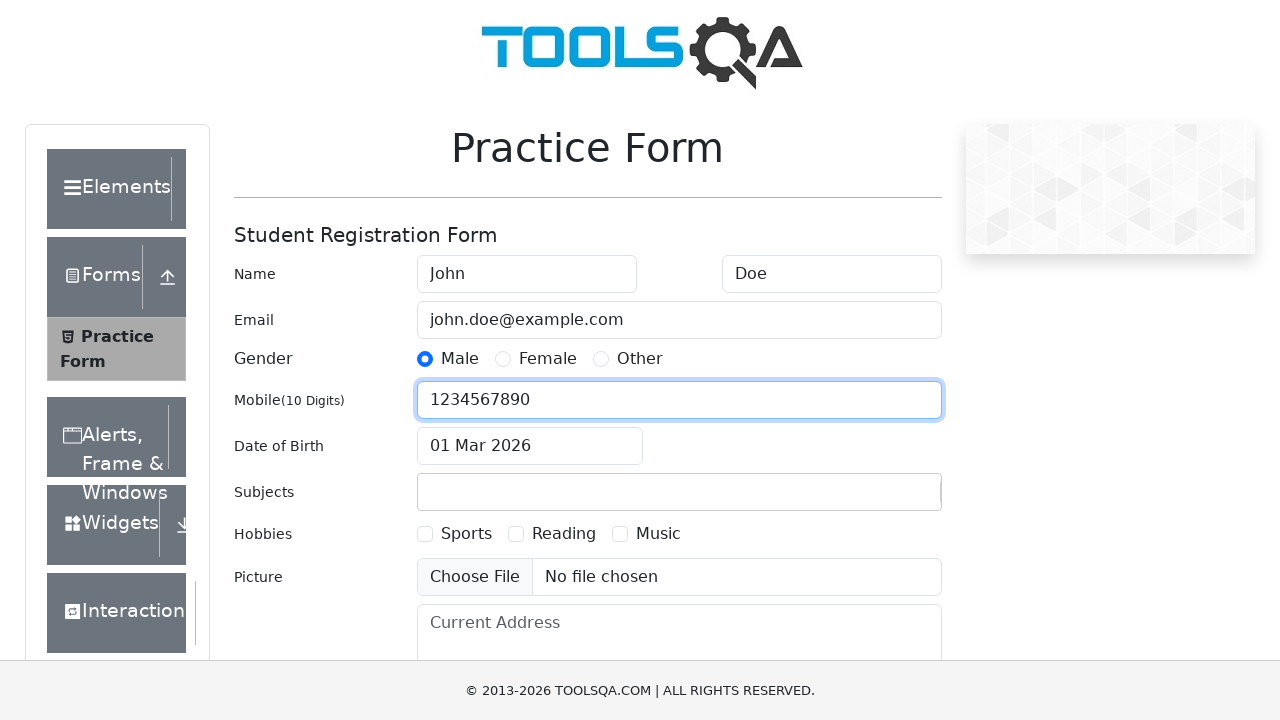

Clicked date of birth input field at (530, 446) on #dateOfBirthInput
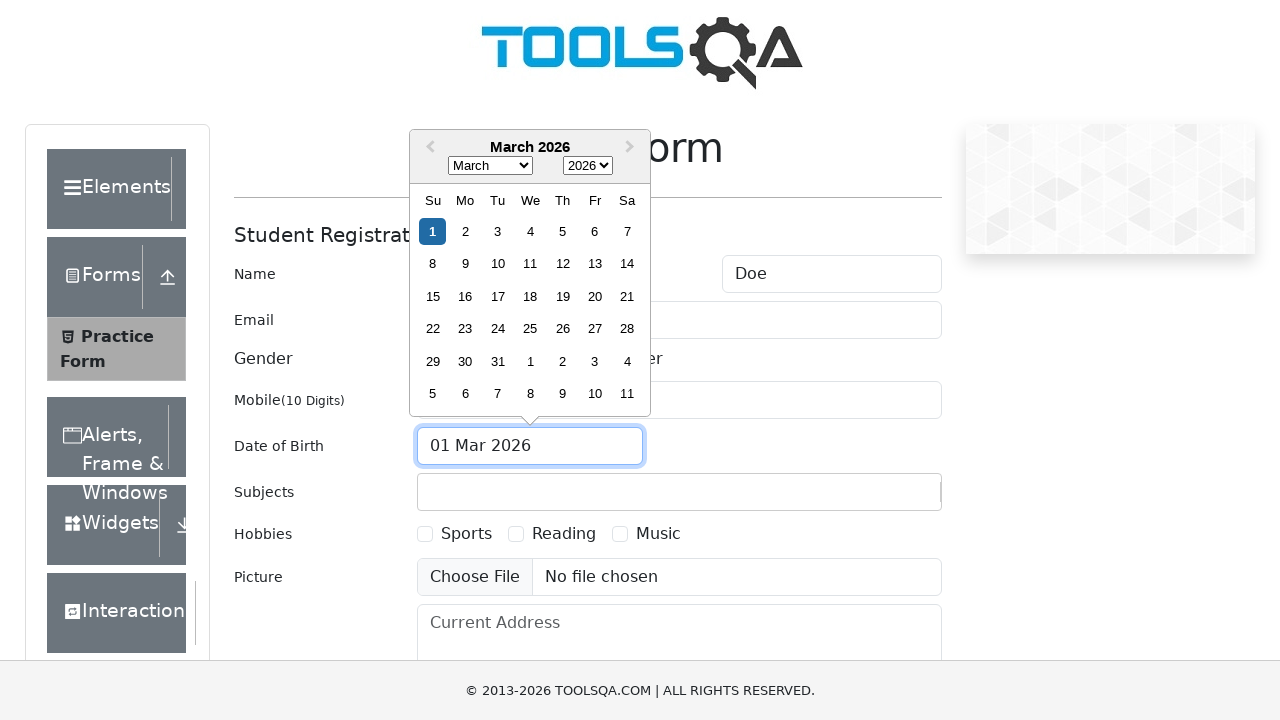

Selected month 6 (June) from date picker on .react-datepicker__month-select
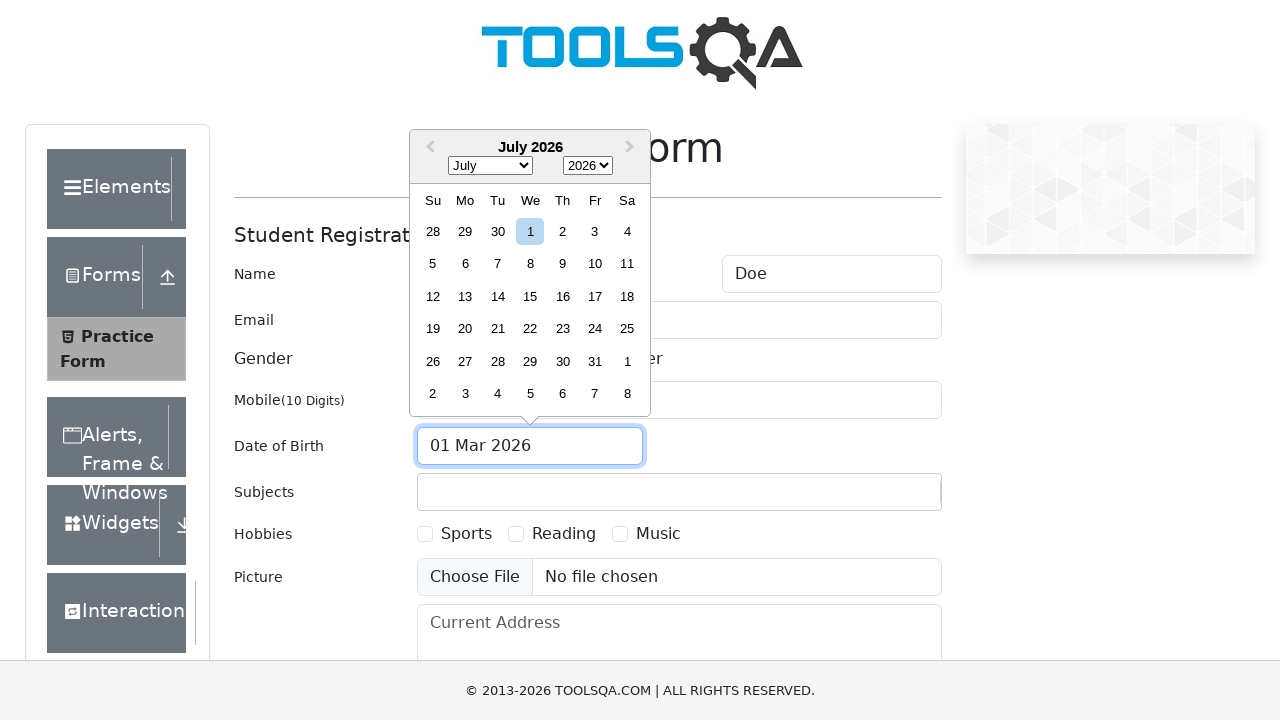

Selected year 1988 from date picker on .react-datepicker__year-select
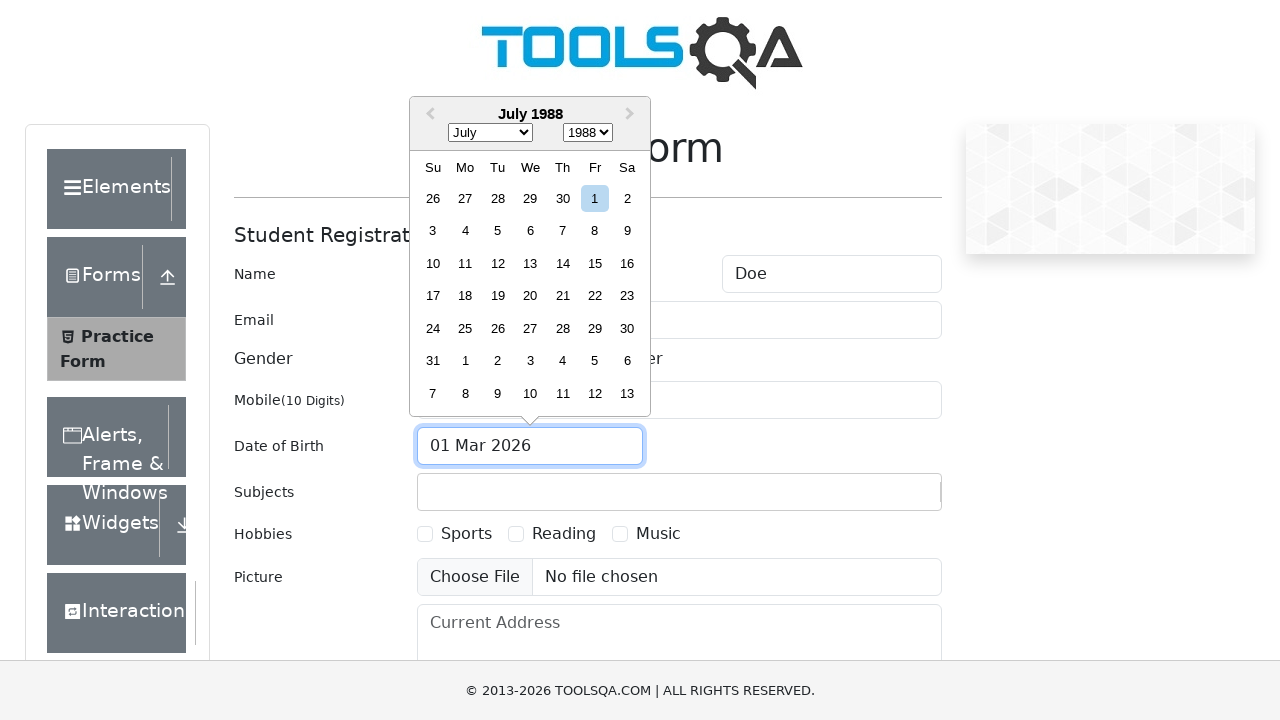

Selected day 5 from date picker at (498, 231) on .react-datepicker__day--005
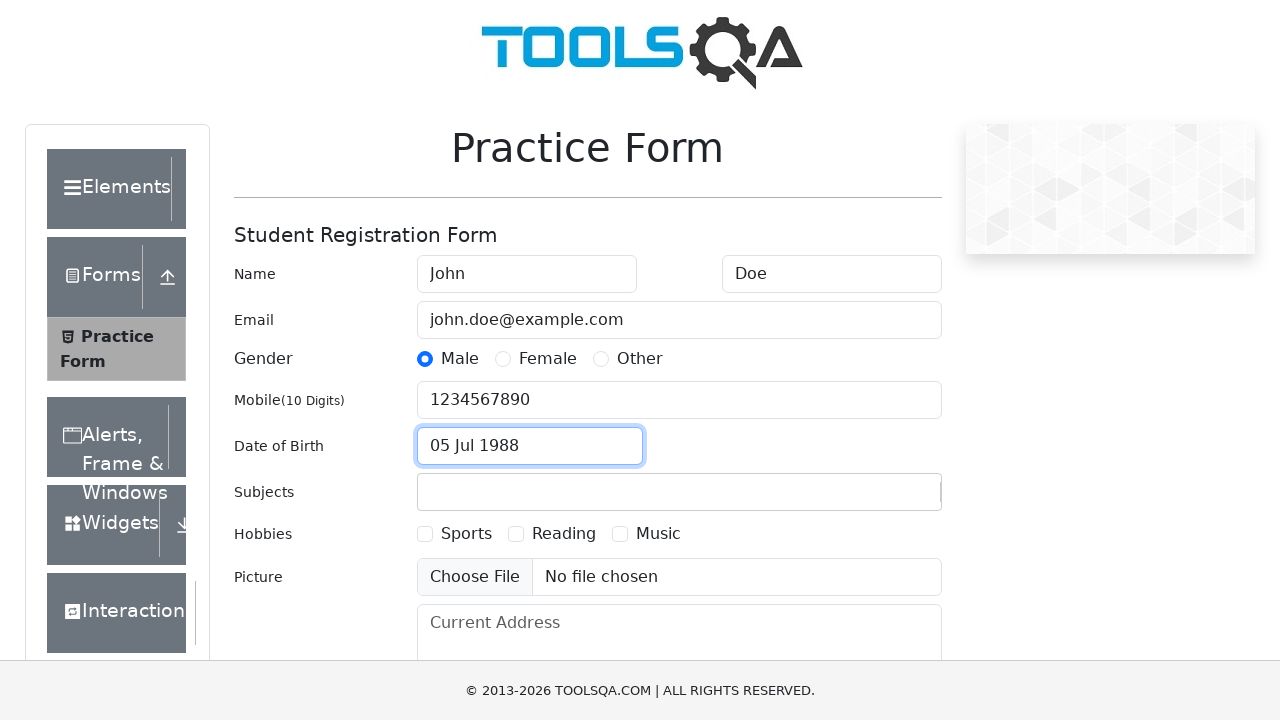

Typed 'Maths' into subjects input field on #subjectsInput
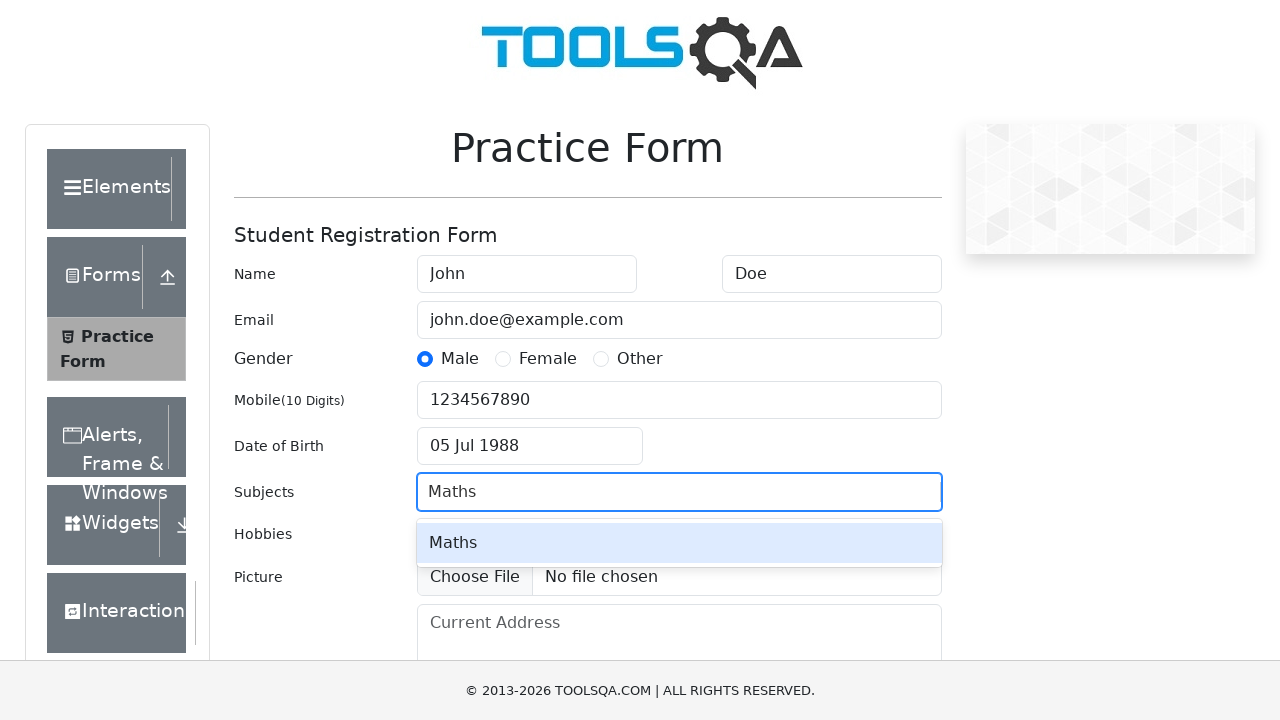

Pressed Enter to confirm subject selection
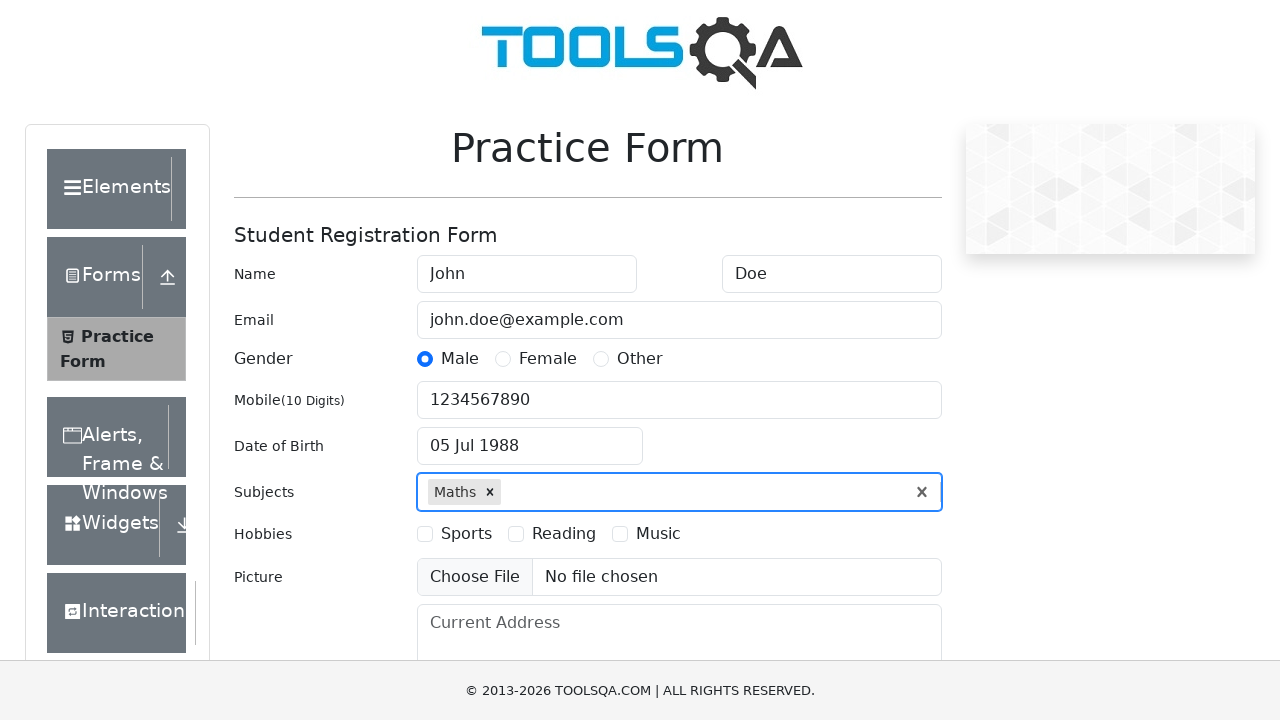

Selected Reading hobby checkbox at (564, 534) on label[for="hobbies-checkbox-2"]
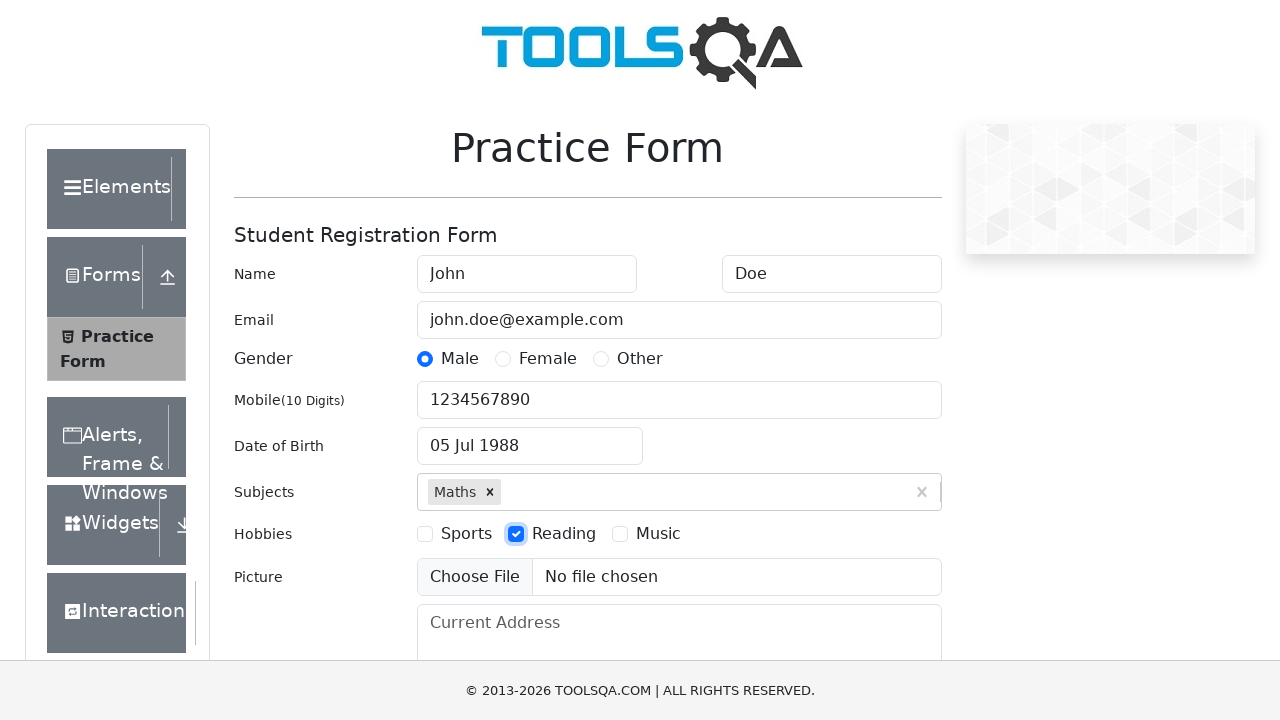

Filled current address field with '123 Main St, Anytown, USA' on #currentAddress
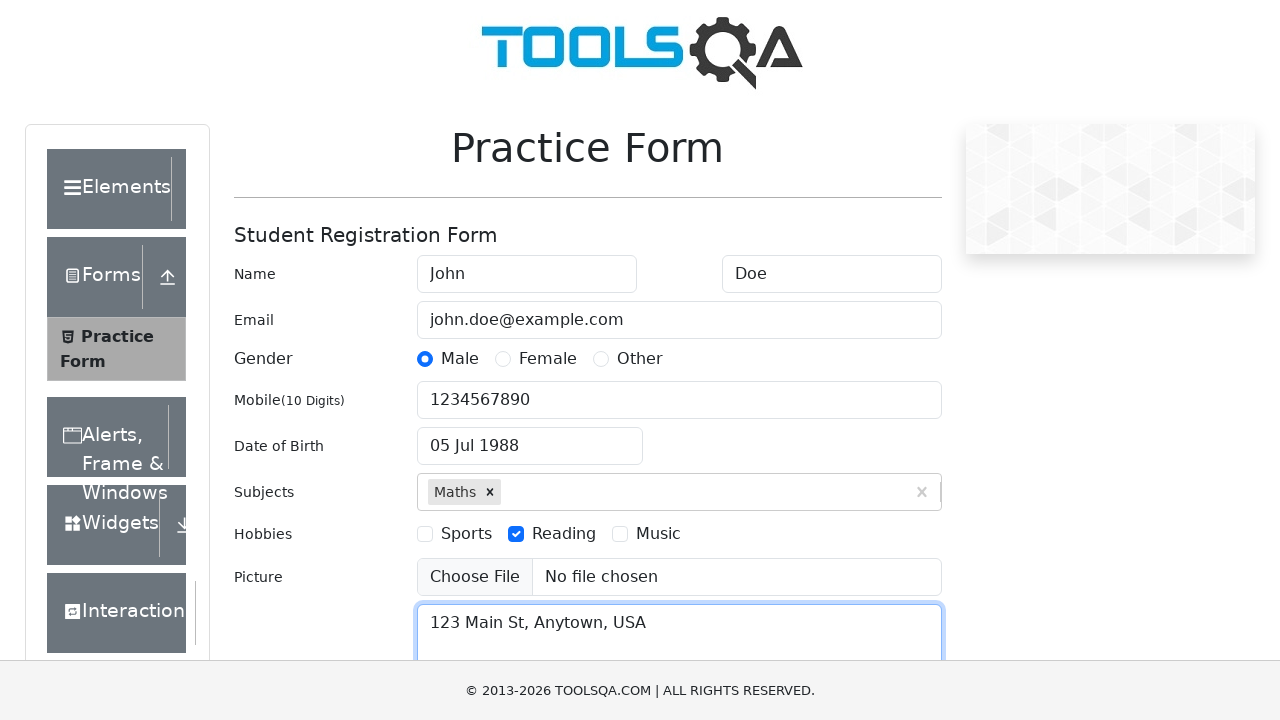

Clicked state dropdown to open it at (527, 437) on #state
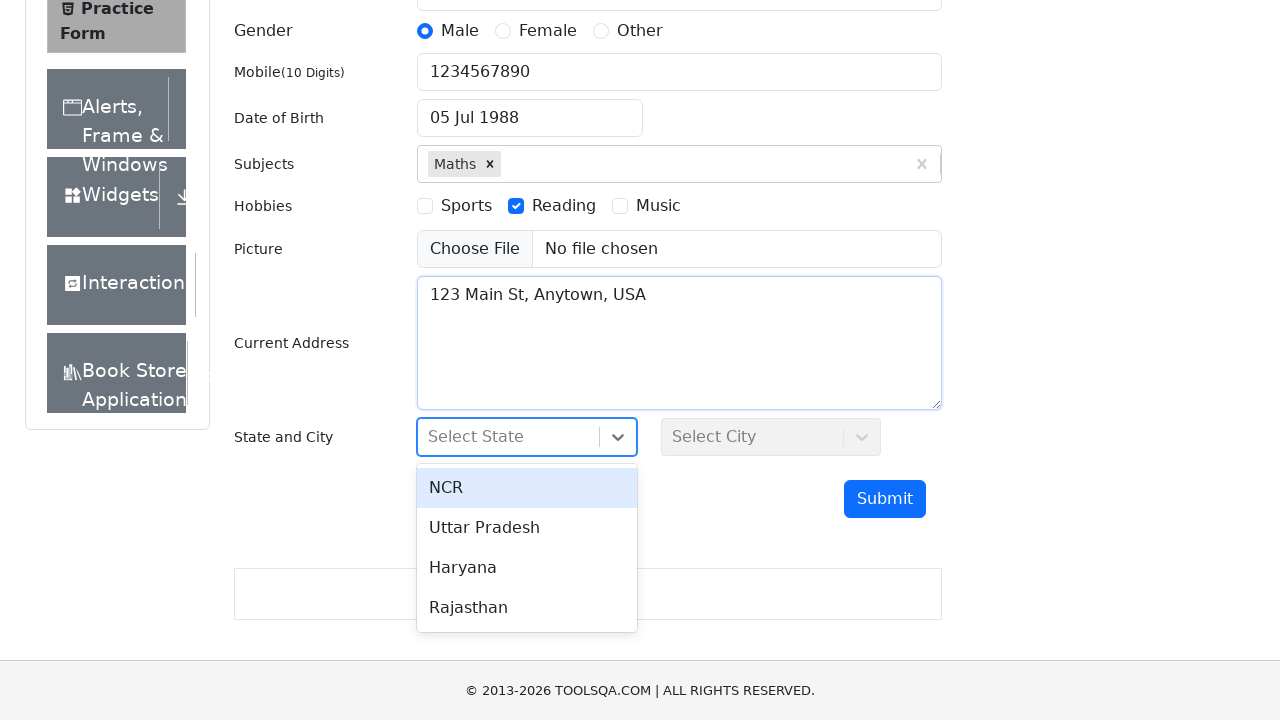

Selected first state option from dropdown at (527, 488) on div[id^=react-select-3-option-0]
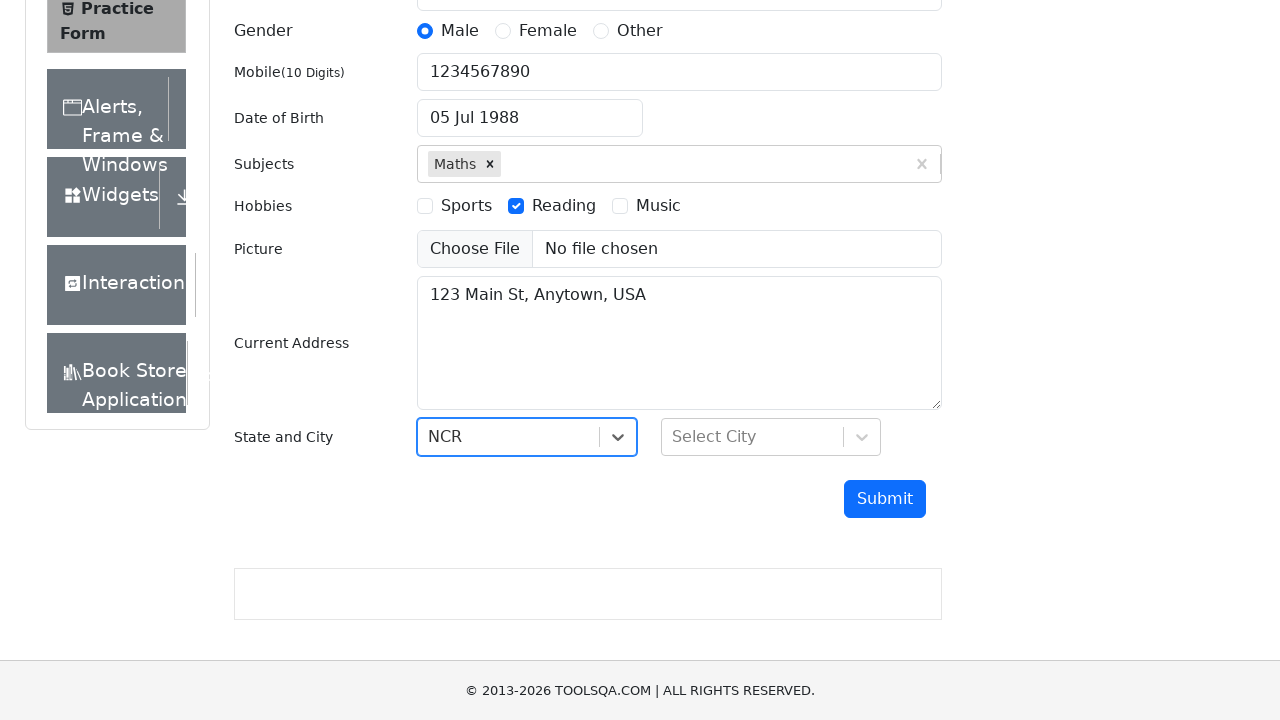

Clicked city dropdown to open it at (771, 437) on #city
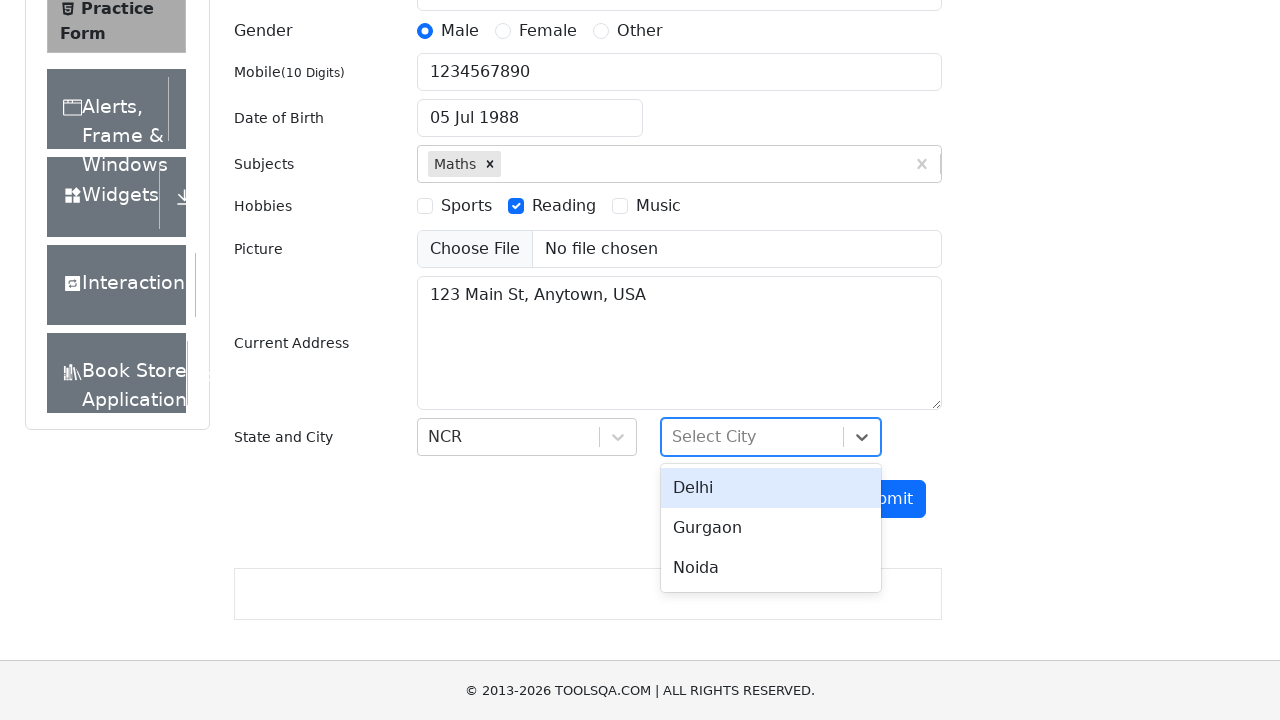

Selected first city option from dropdown at (771, 488) on div[id^=react-select-4-option-0]
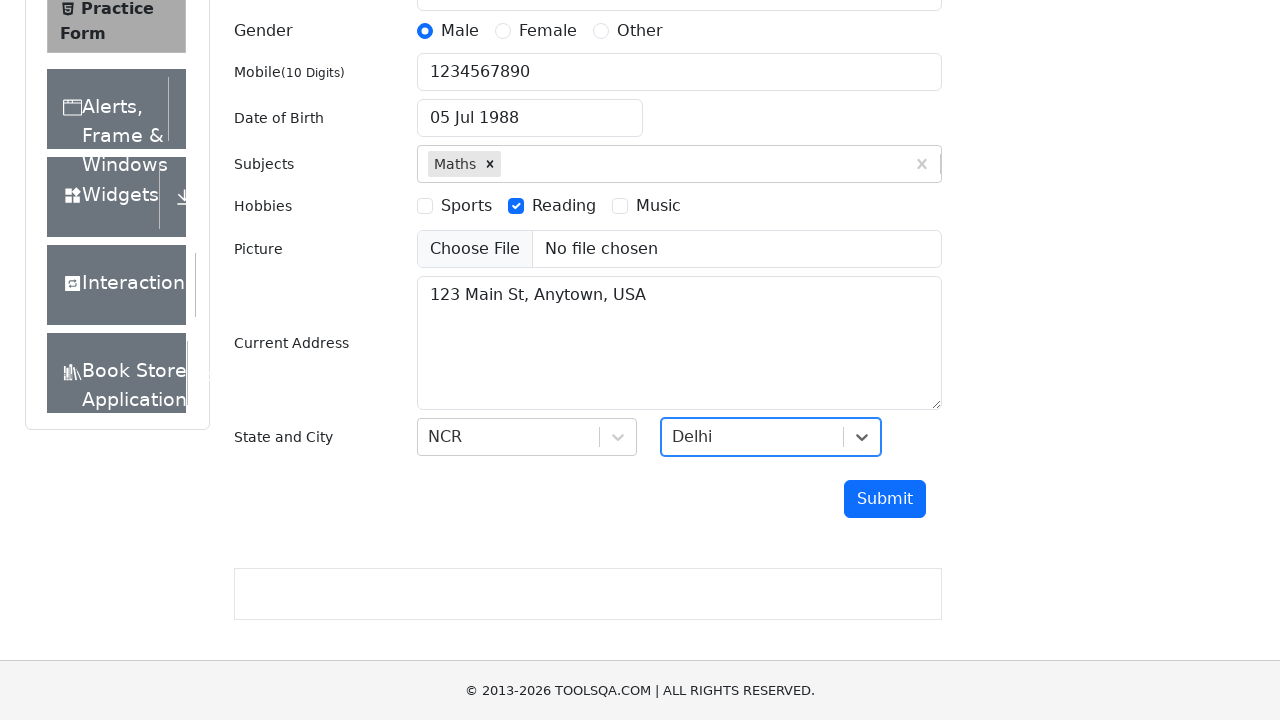

Clicked submit button to submit the form at (885, 499) on #submit
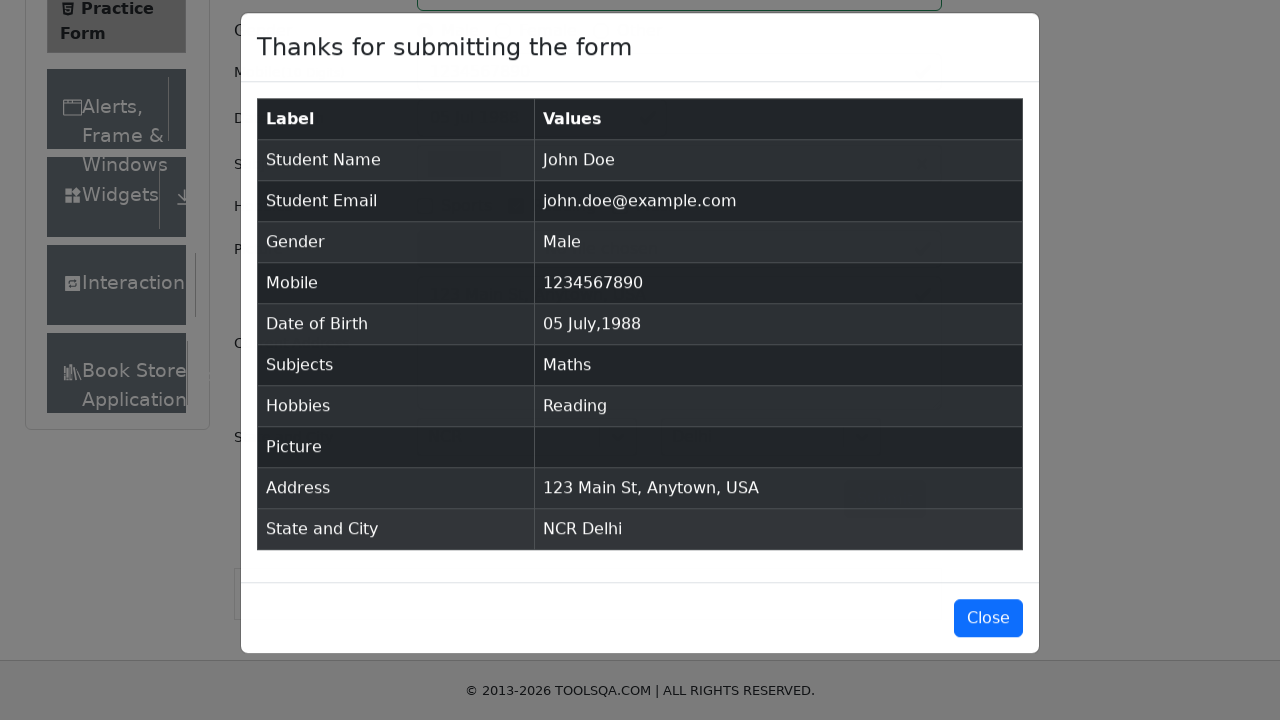

Confirmation modal appeared and loaded
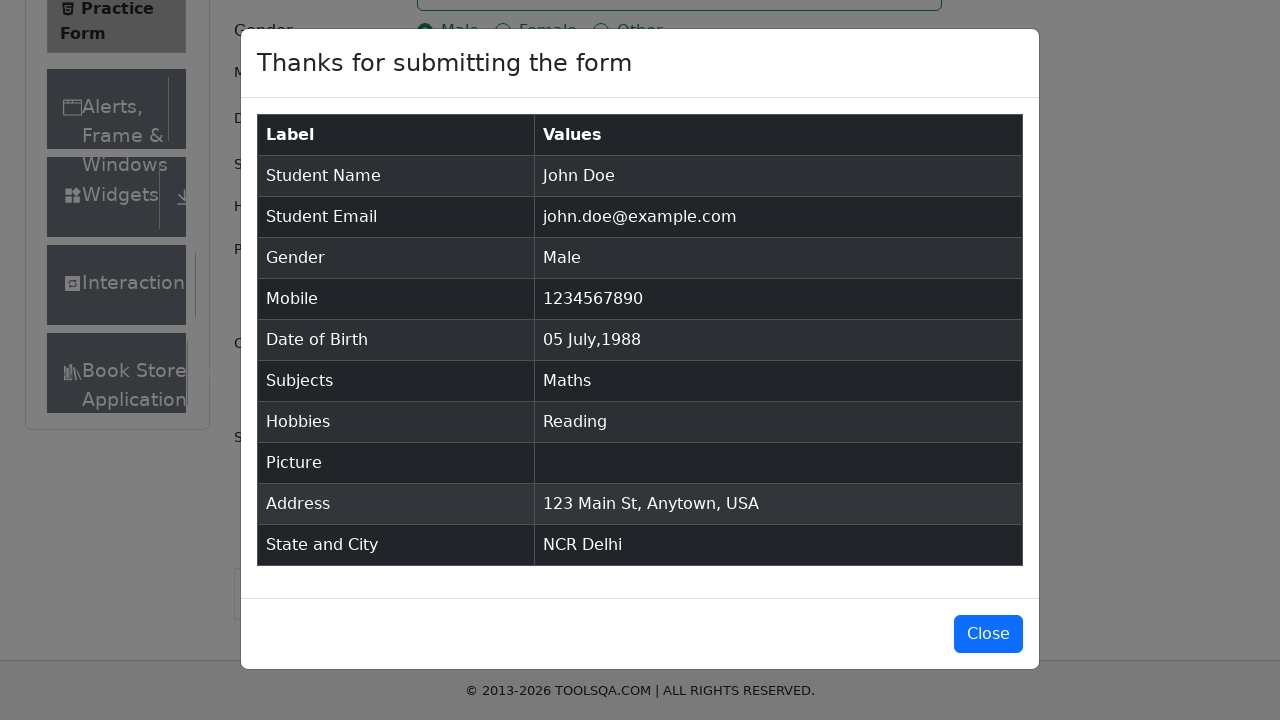

Clicked button to close the confirmation modal at (988, 634) on #closeLargeModal
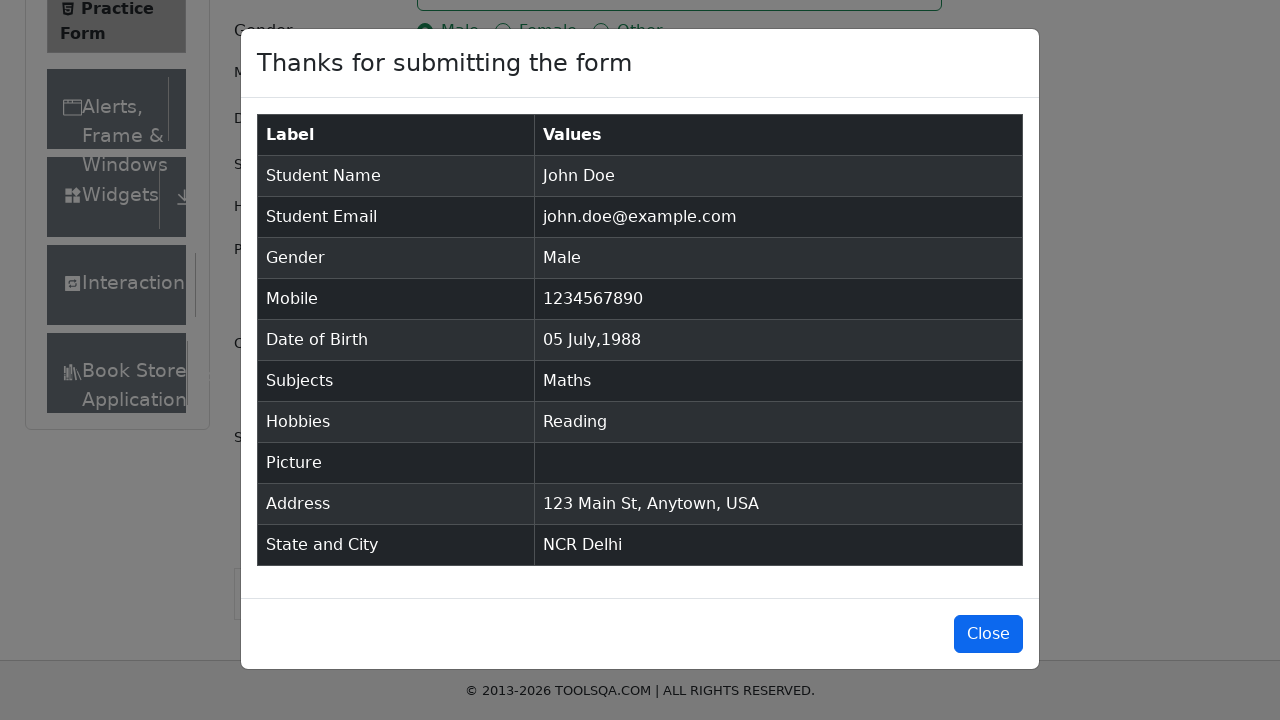

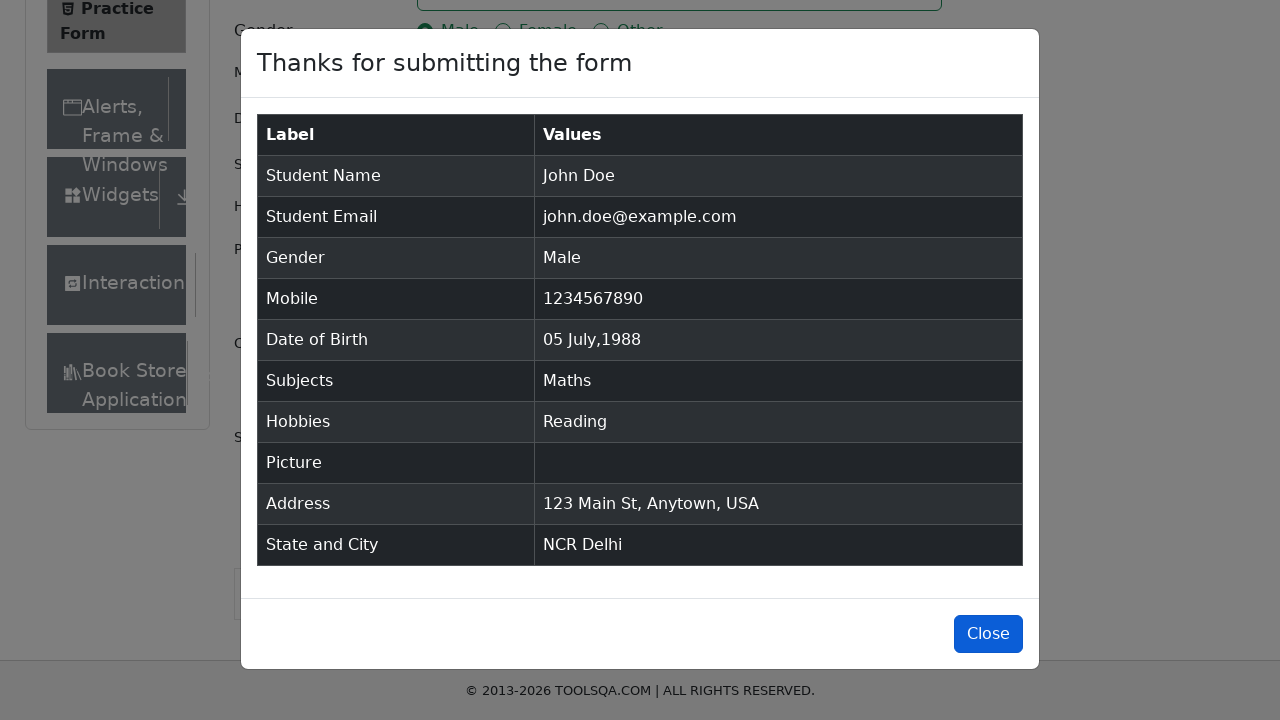